Tests JavaScript alert handling by clicking a button that triggers an alert and then accepting the alert dialog.

Starting URL: https://testautomationpractice.blogspot.com/

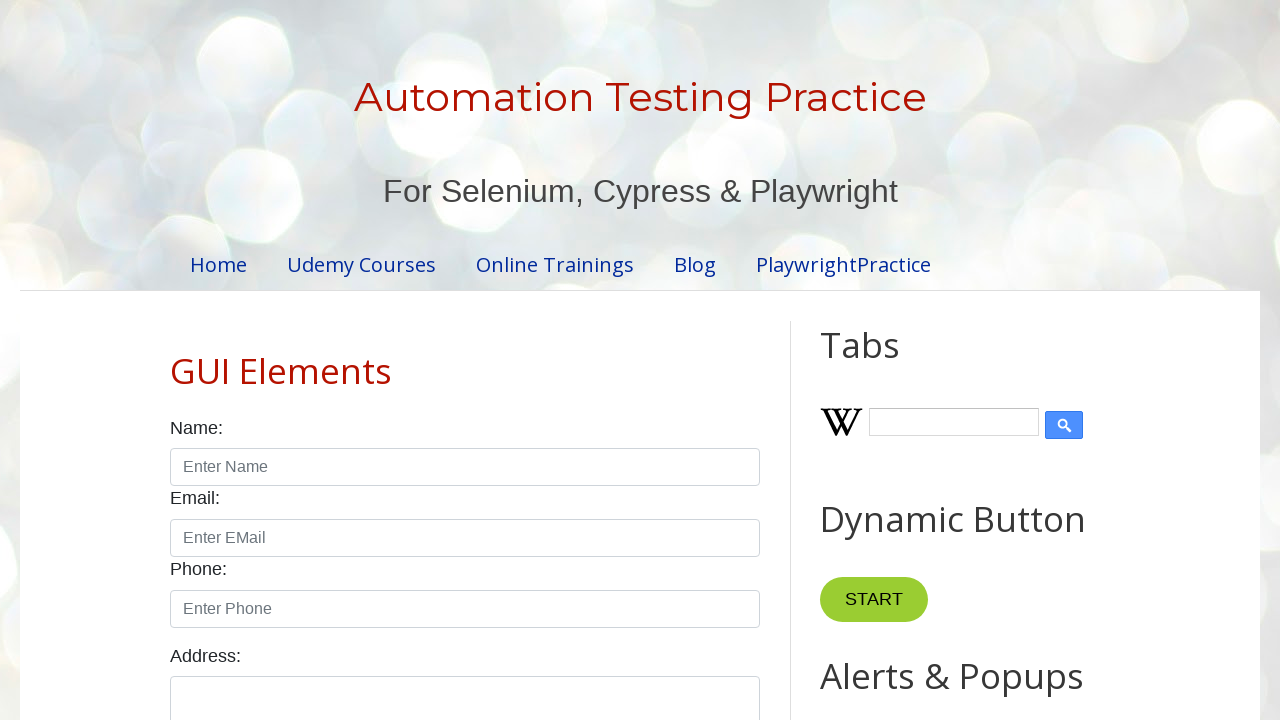

Set up dialog handler to accept all alerts
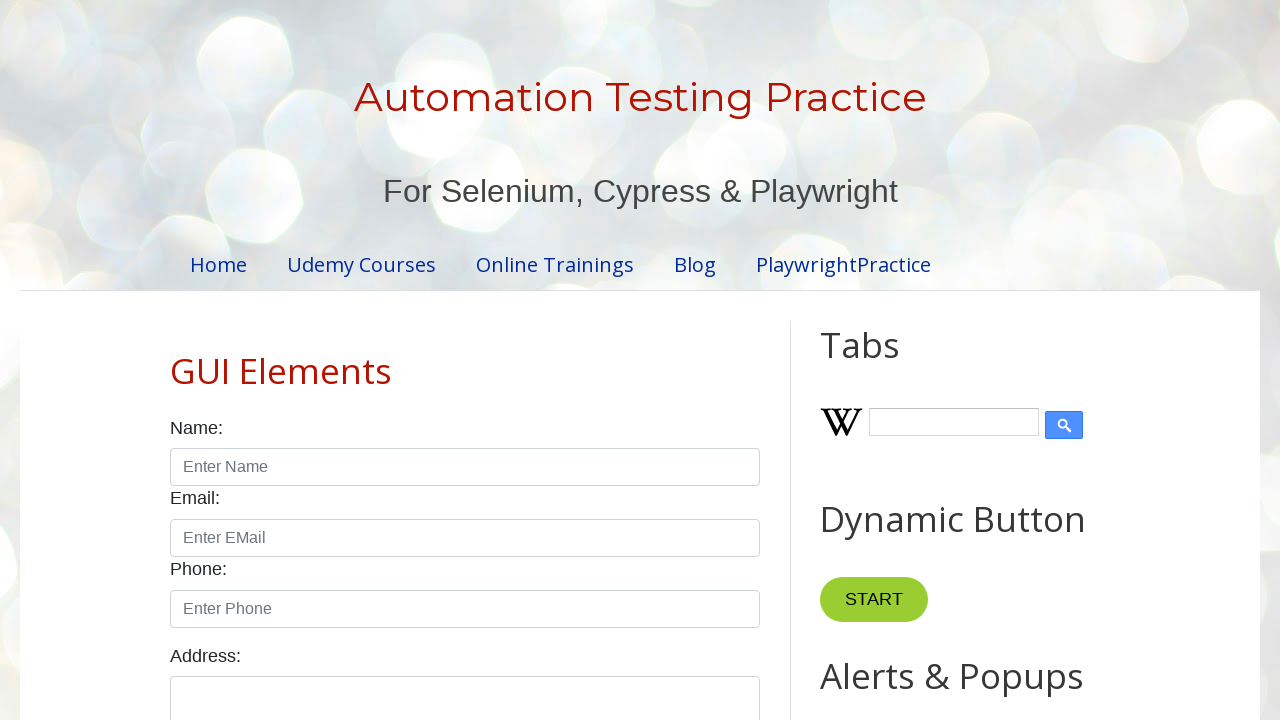

Clicked button to trigger JavaScript alert at (888, 361) on xpath=//*[@id='HTML9']/div[1]/button
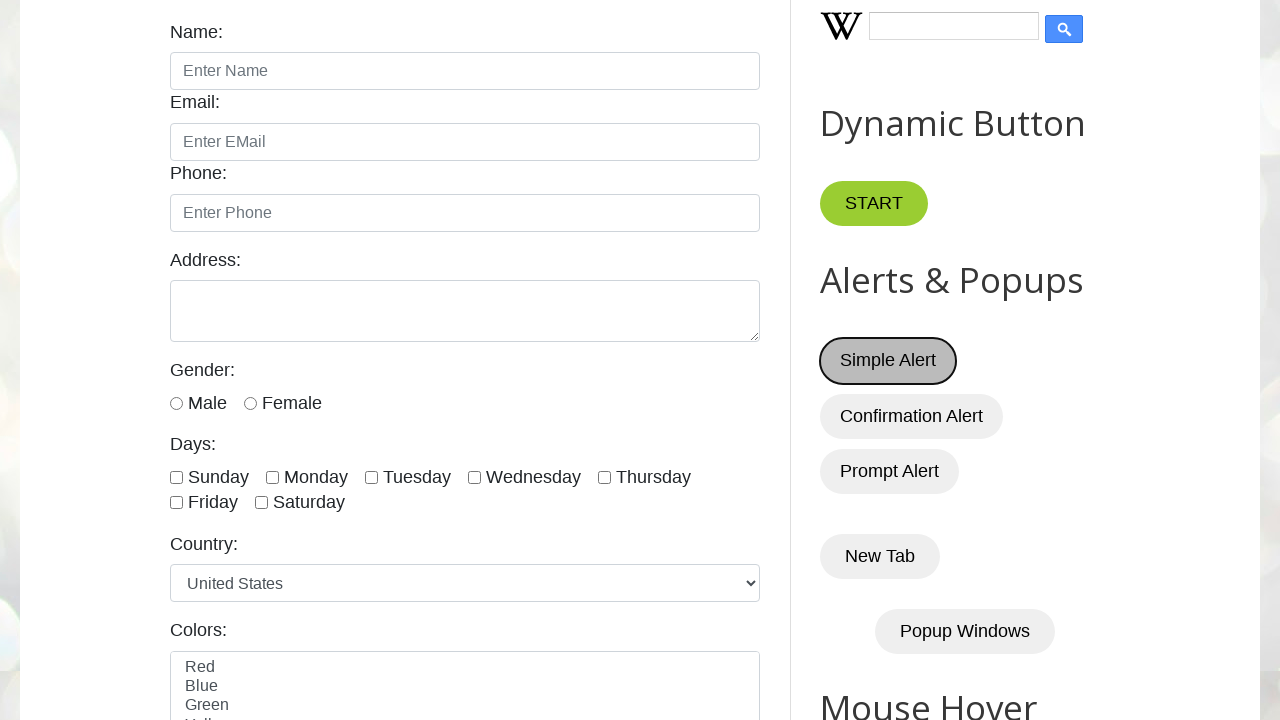

Waited for alert dialog to be handled
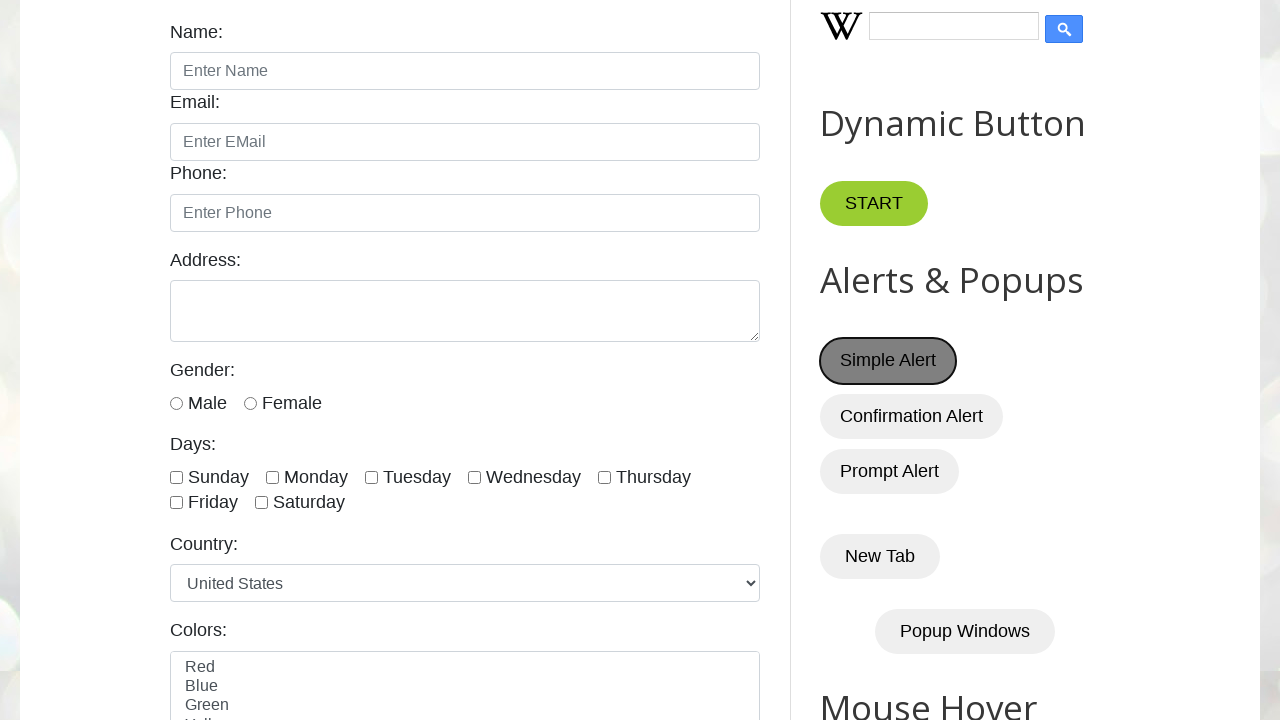

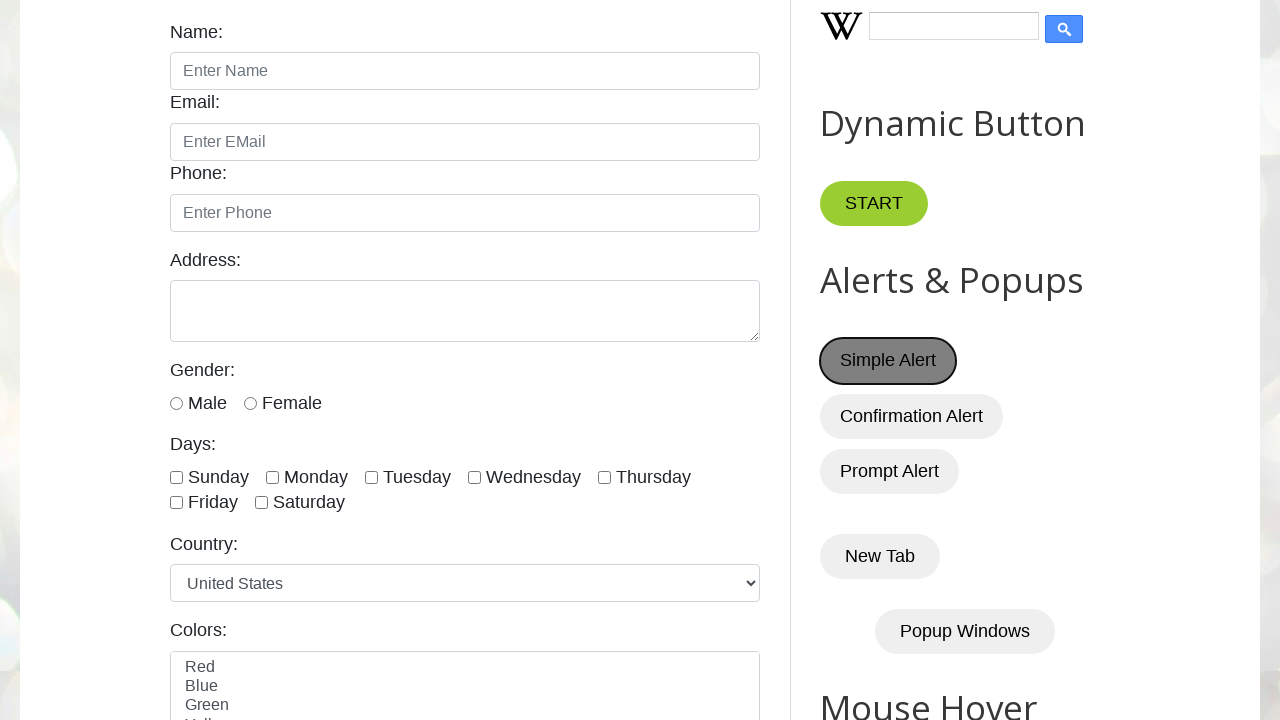